Clicks on the "type" link, navigates to the actions page, and fills an email input field to verify form interaction.

Starting URL: https://example.cypress.io

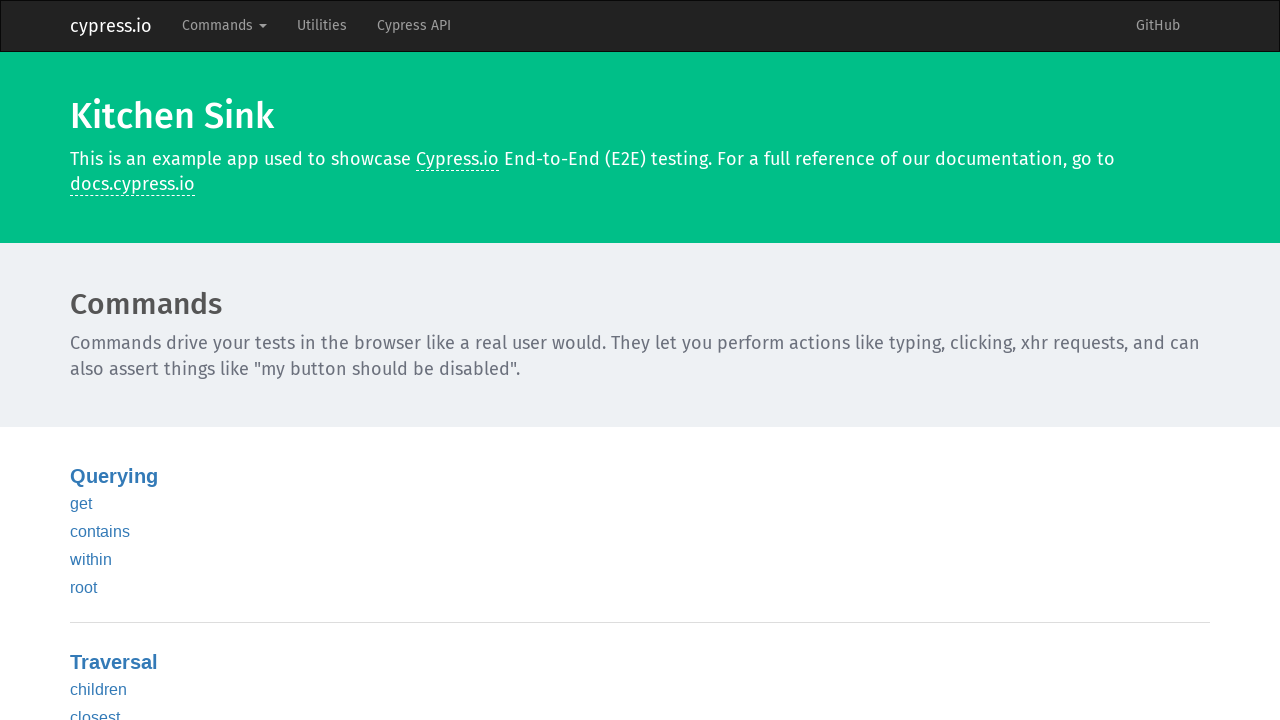

Clicked on the 'type' link at (85, 361) on a:has-text("type")
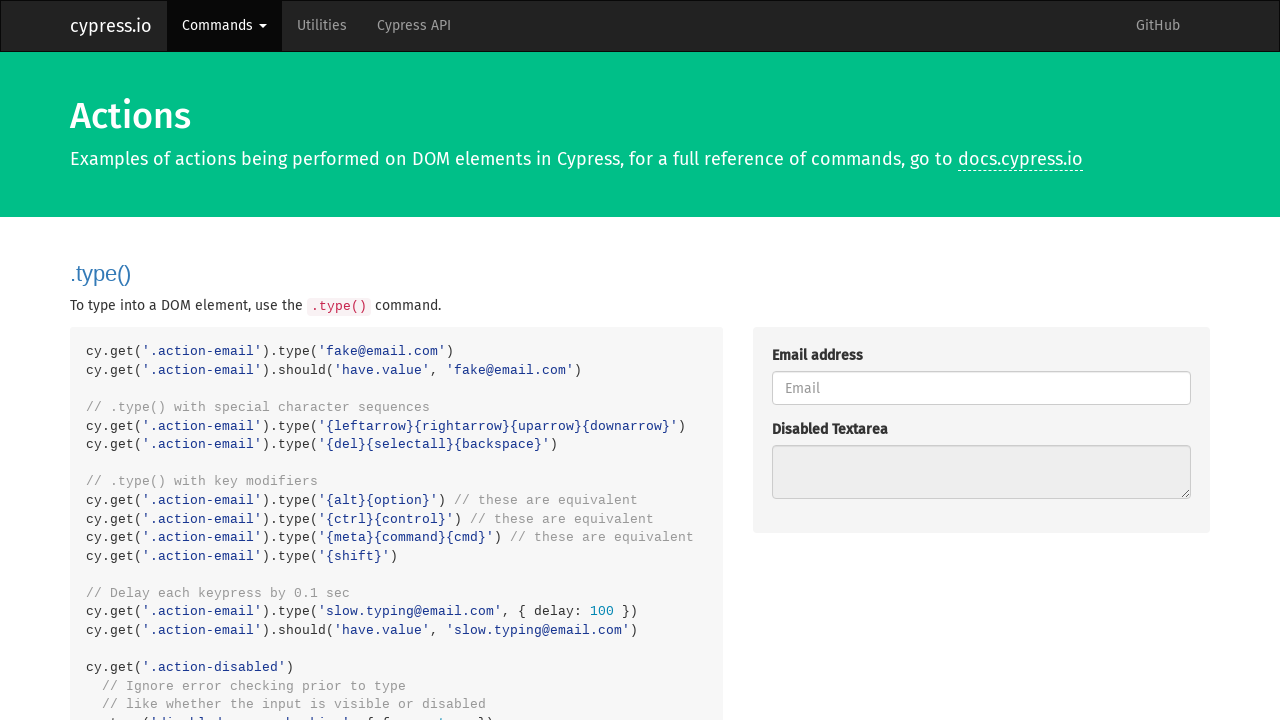

Navigated to the actions page
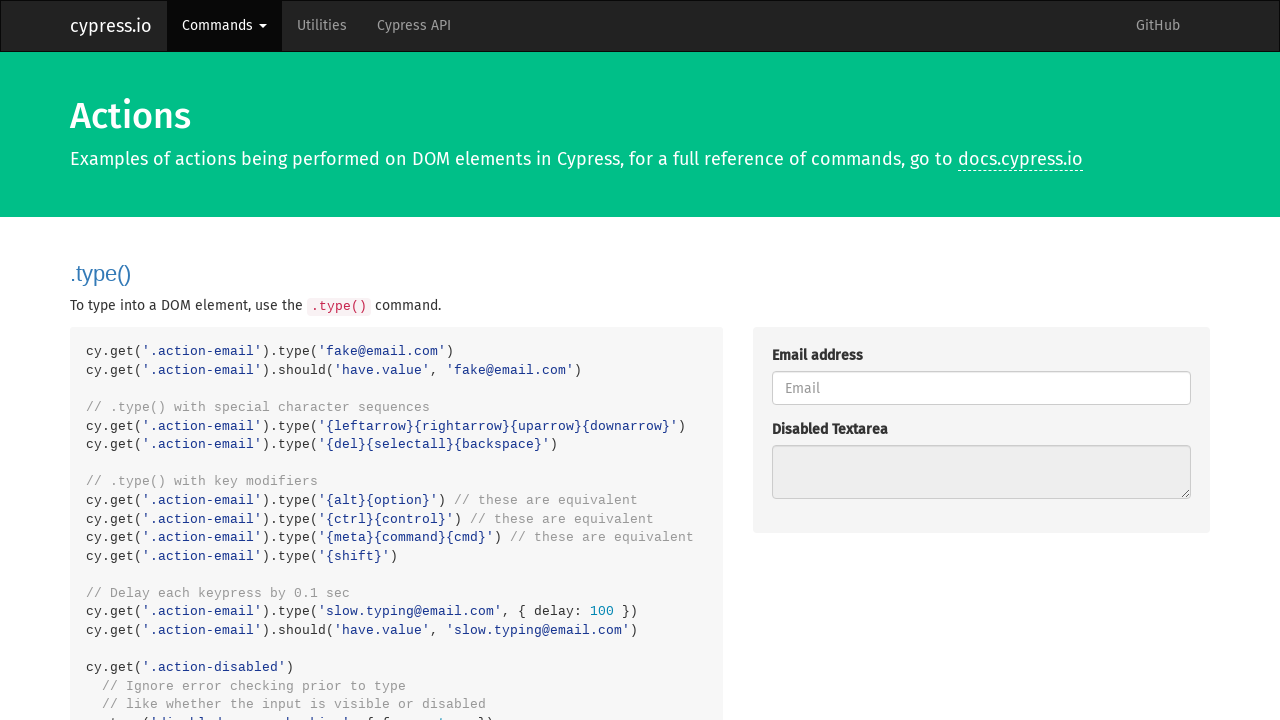

Filled email input field with 'fake@email.com' on .action-email
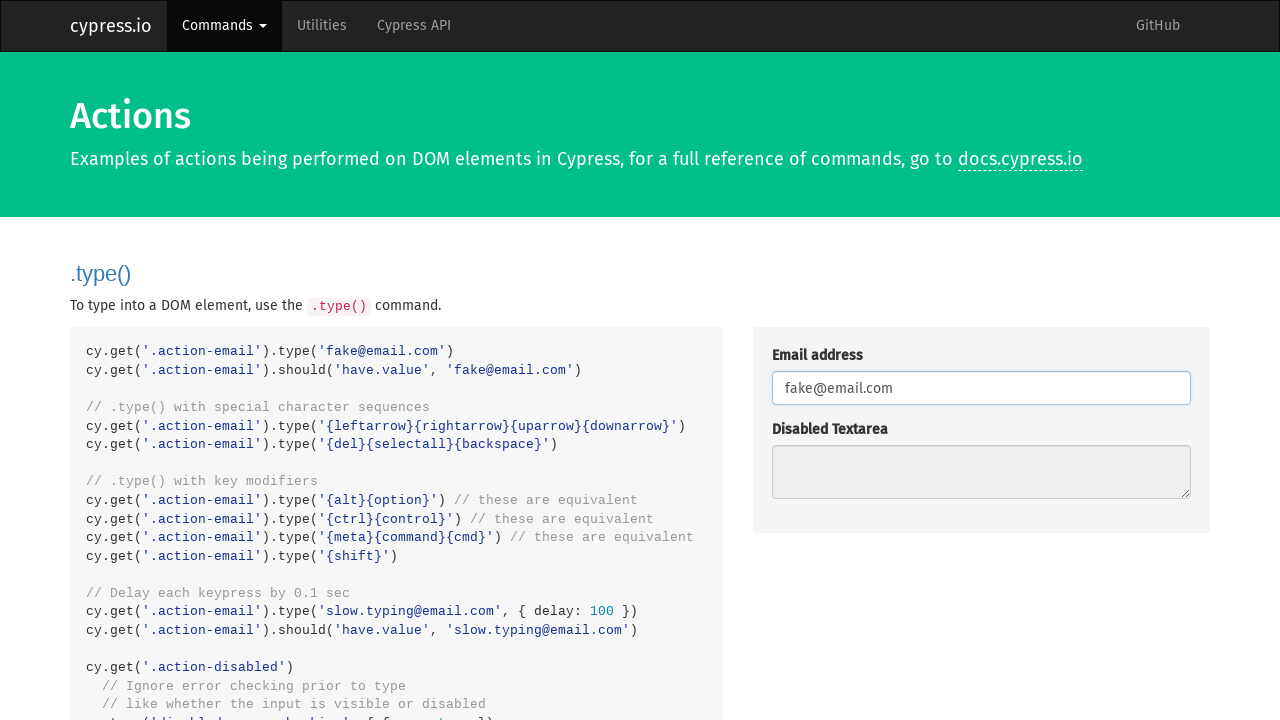

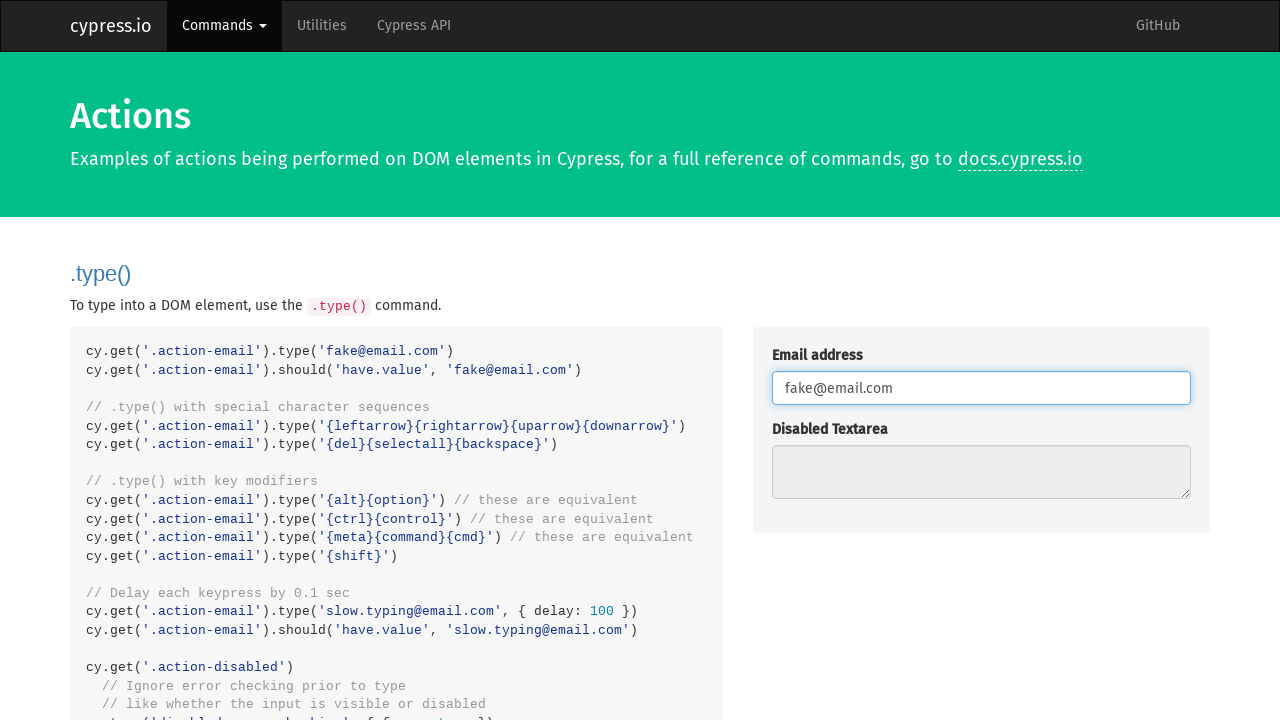